Tests the search functionality on the Python.org website by entering "pycon" in the search field and submitting the search

Starting URL: http://www.python.org

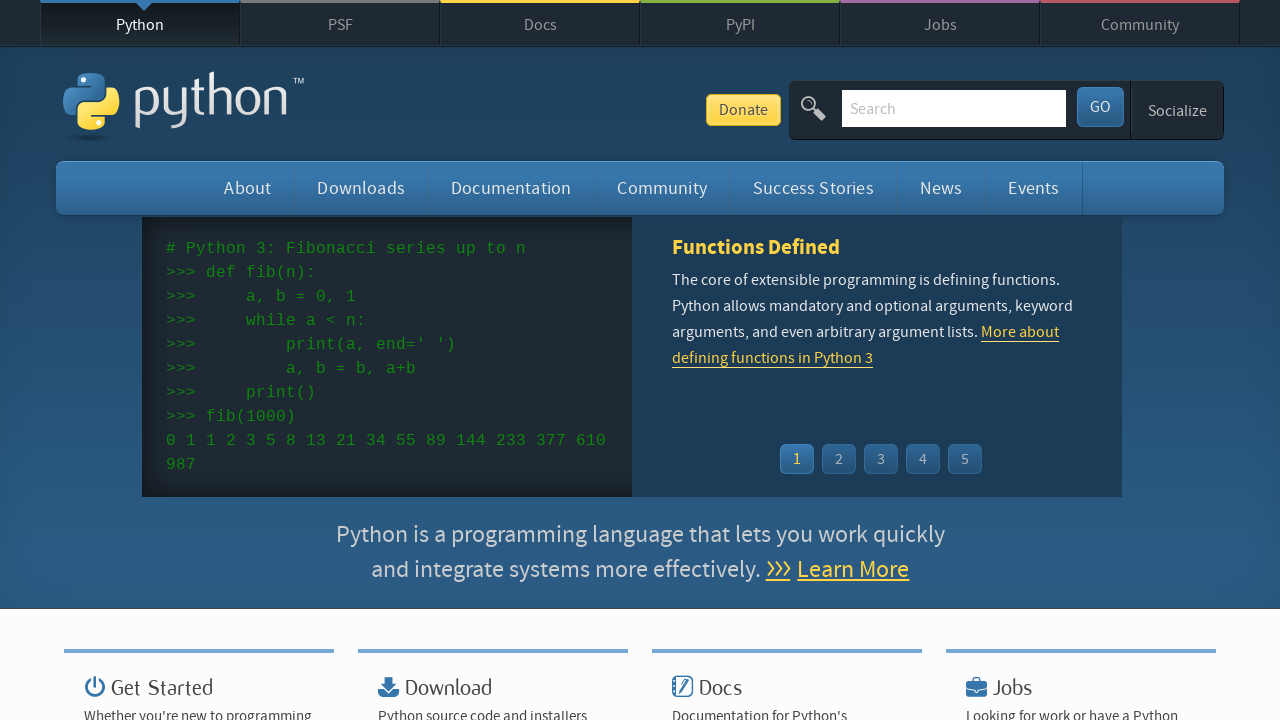

Verified page title contains 'Python'
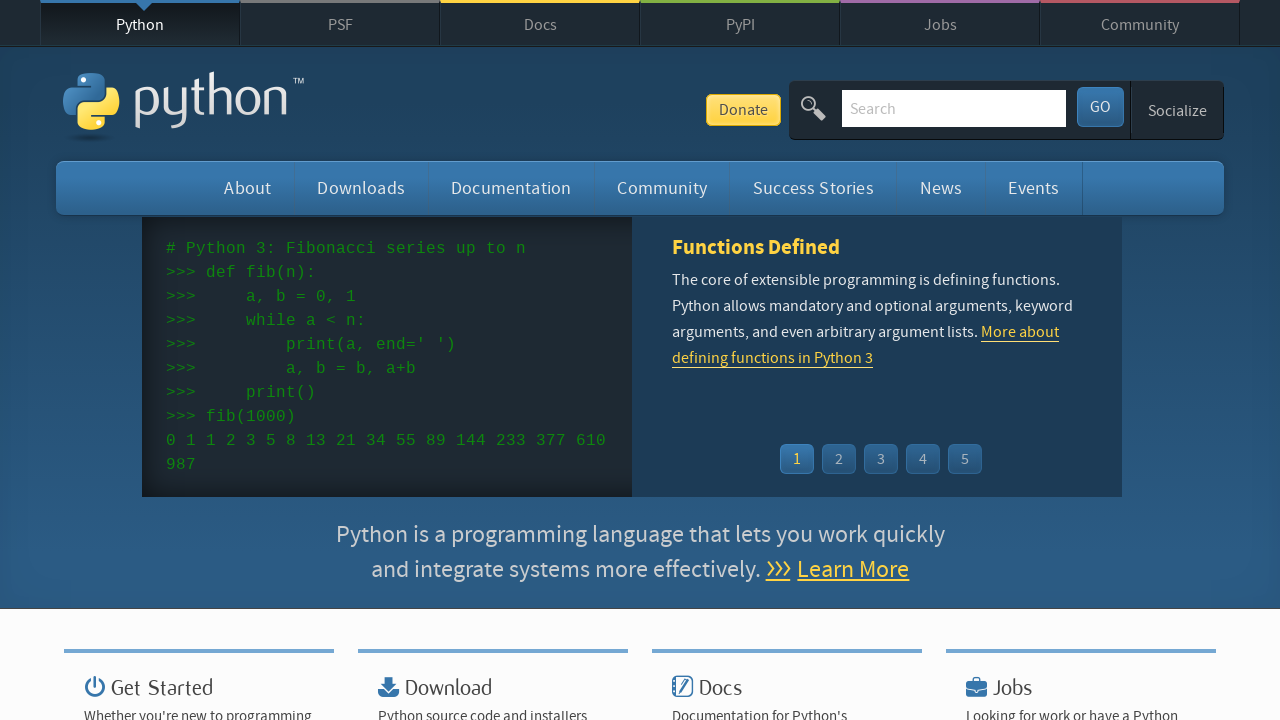

Filled search field with 'pycon' on input[name='q']
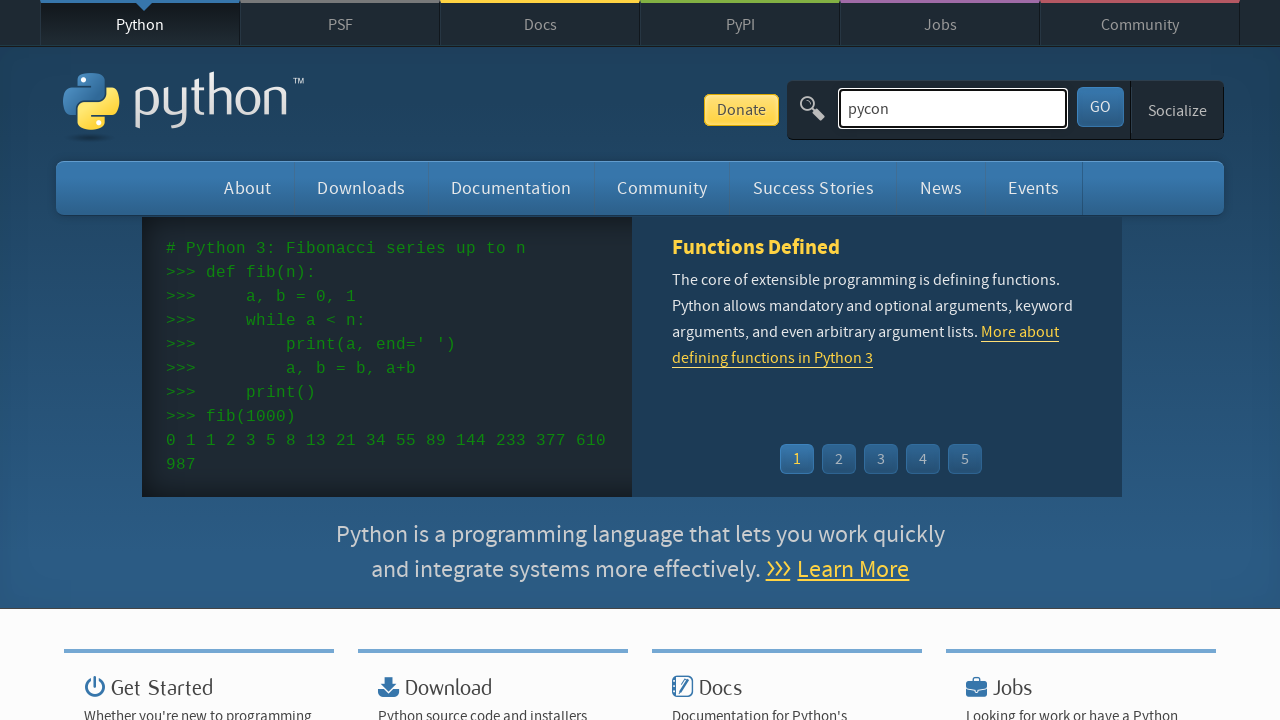

Pressed Enter to submit search on input[name='q']
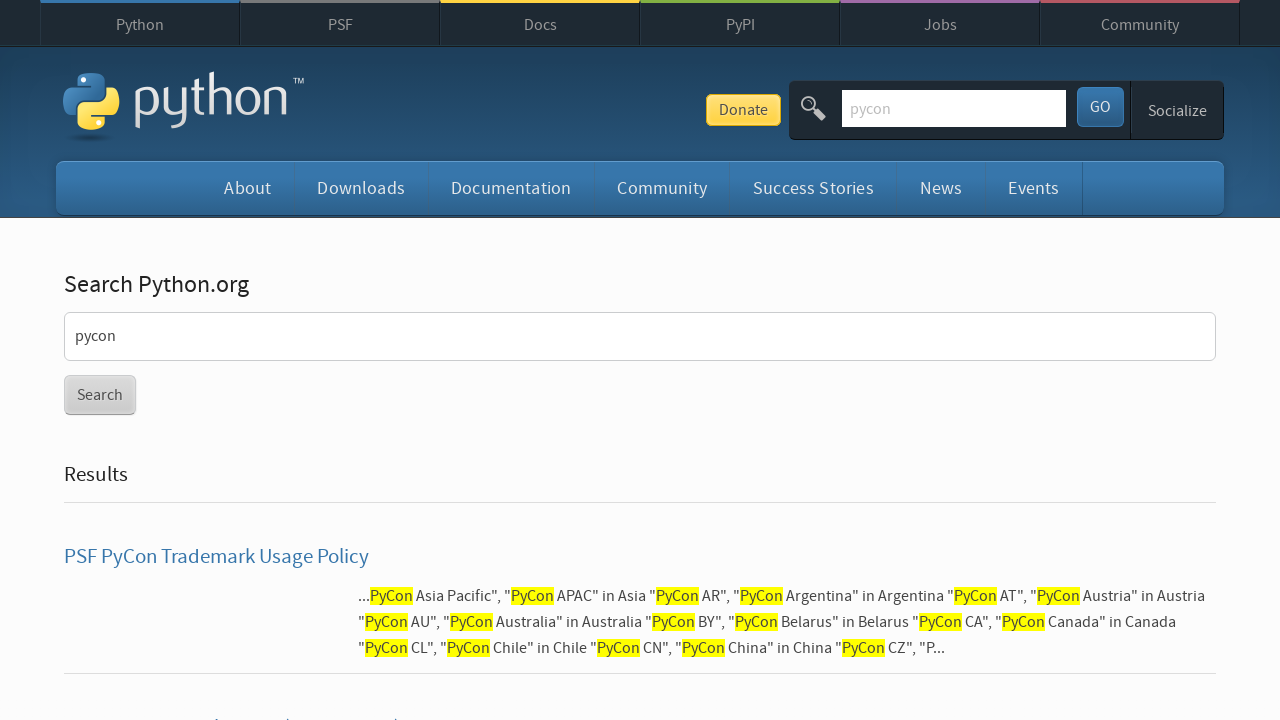

Waited for page to reach network idle state
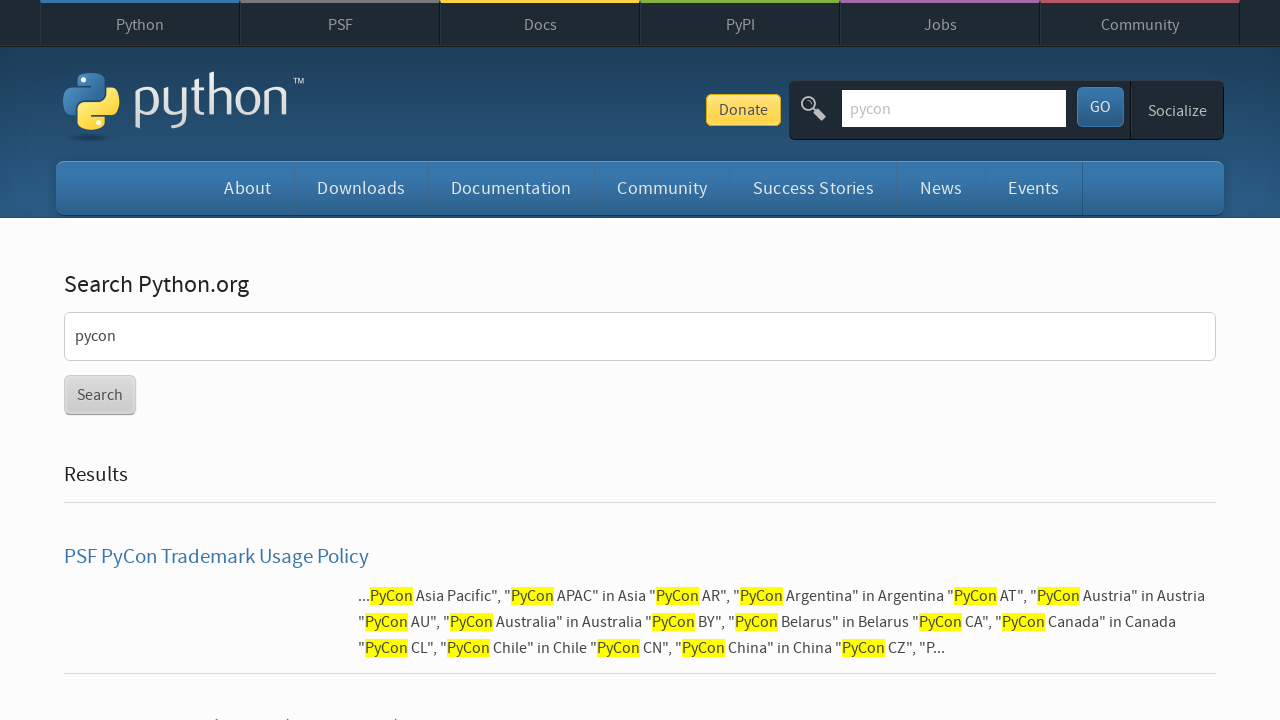

Verified search results were found (no 'No results found' message)
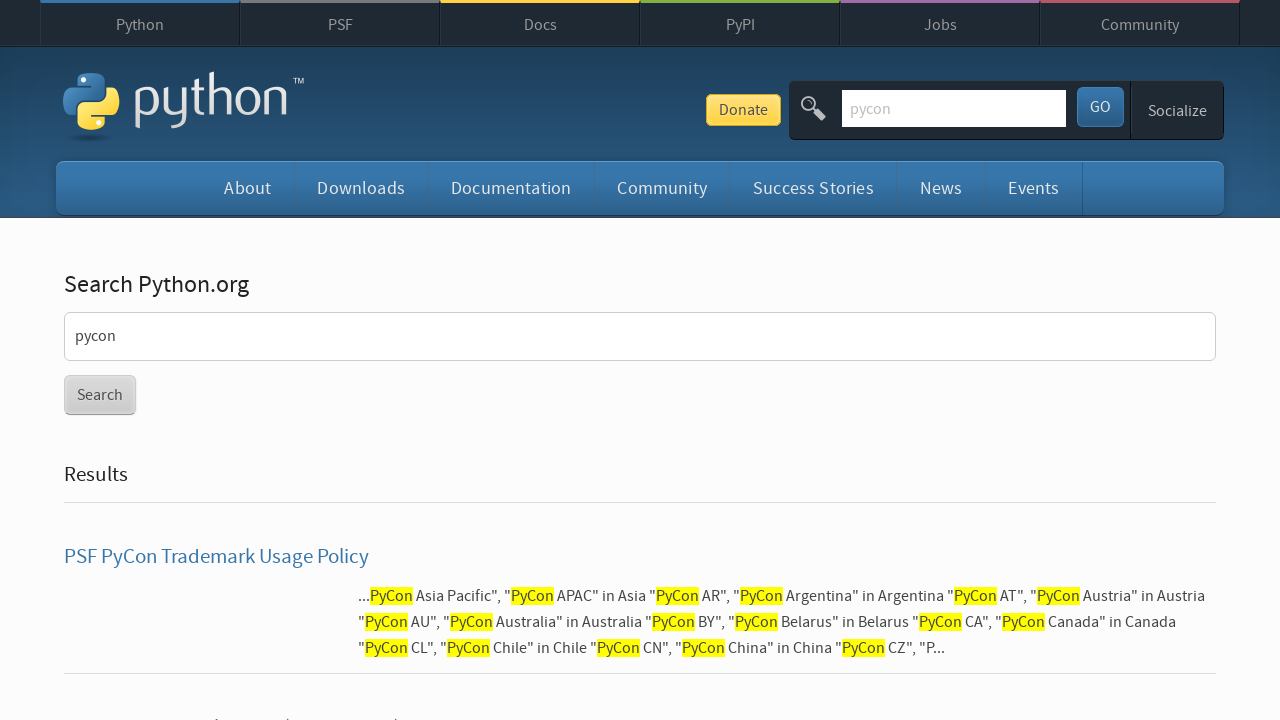

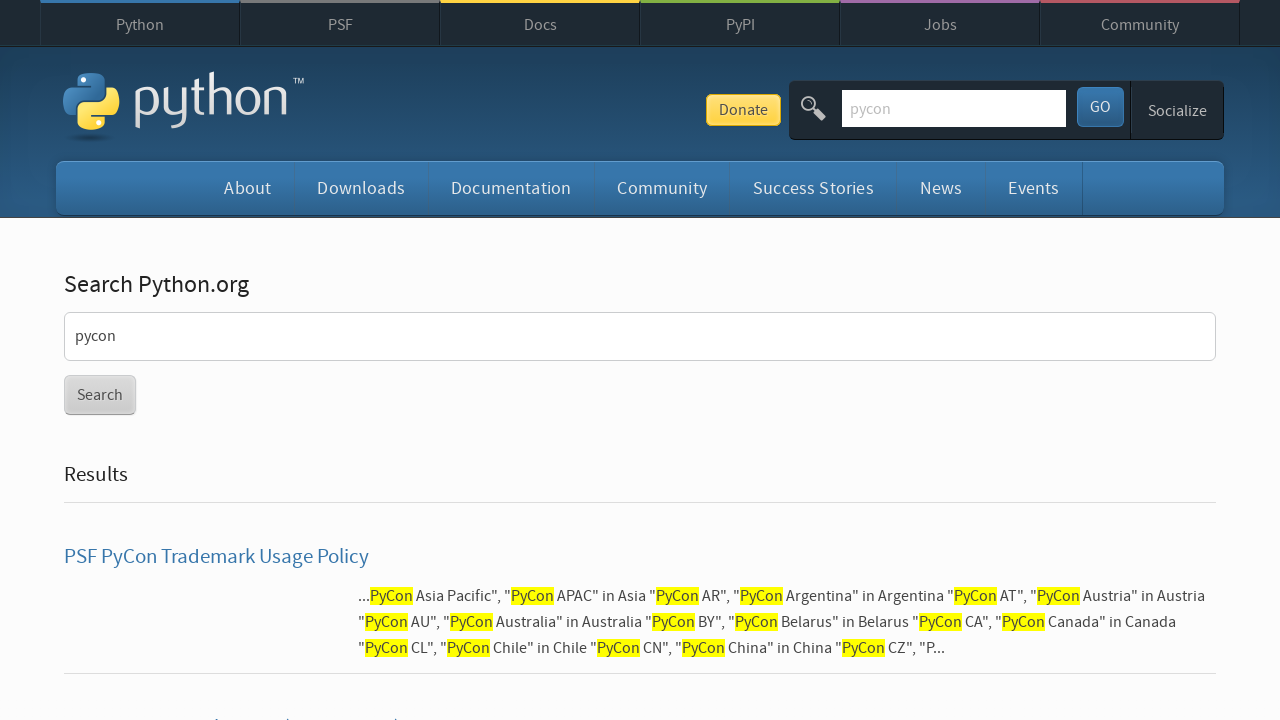